Tests navigation on a demo page by clicking a signup link, going back, and then clicking another button

Starting URL: http://kennethhutw.github.io/demo/Selenium/index.html

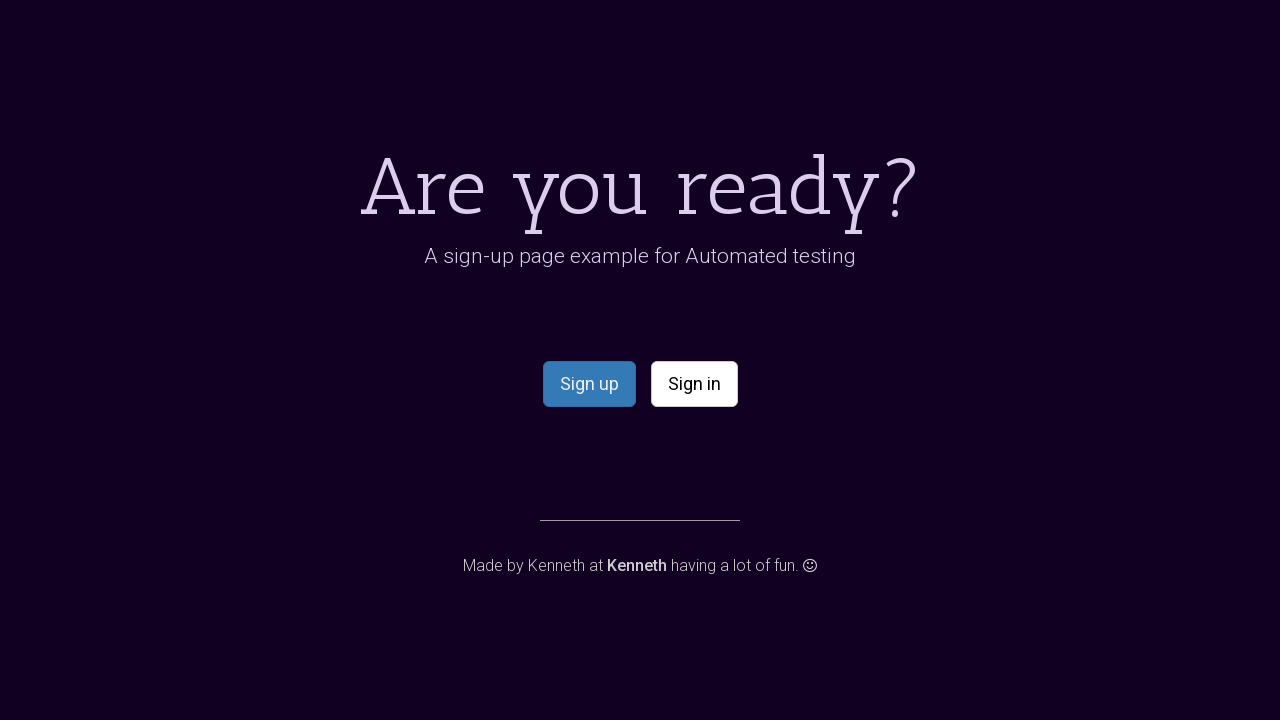

Clicked signup link at (589, 384) on a[name='signup']
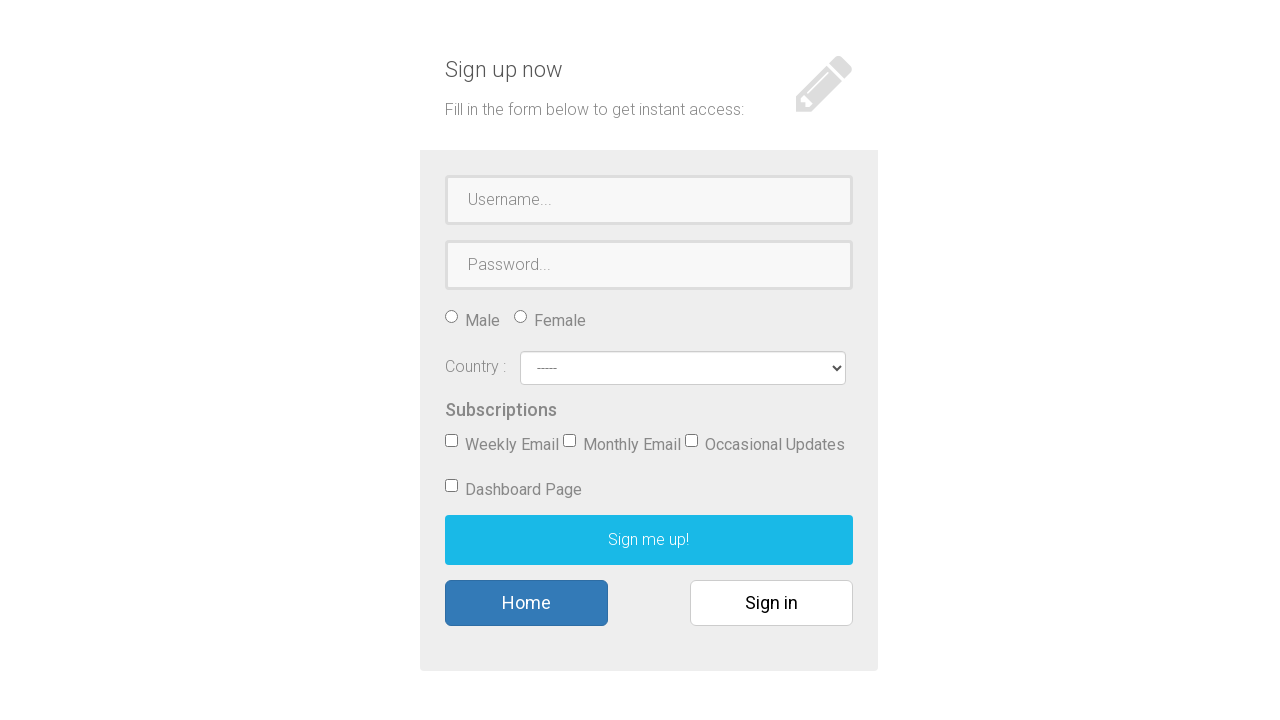

Page loaded after clicking signup link
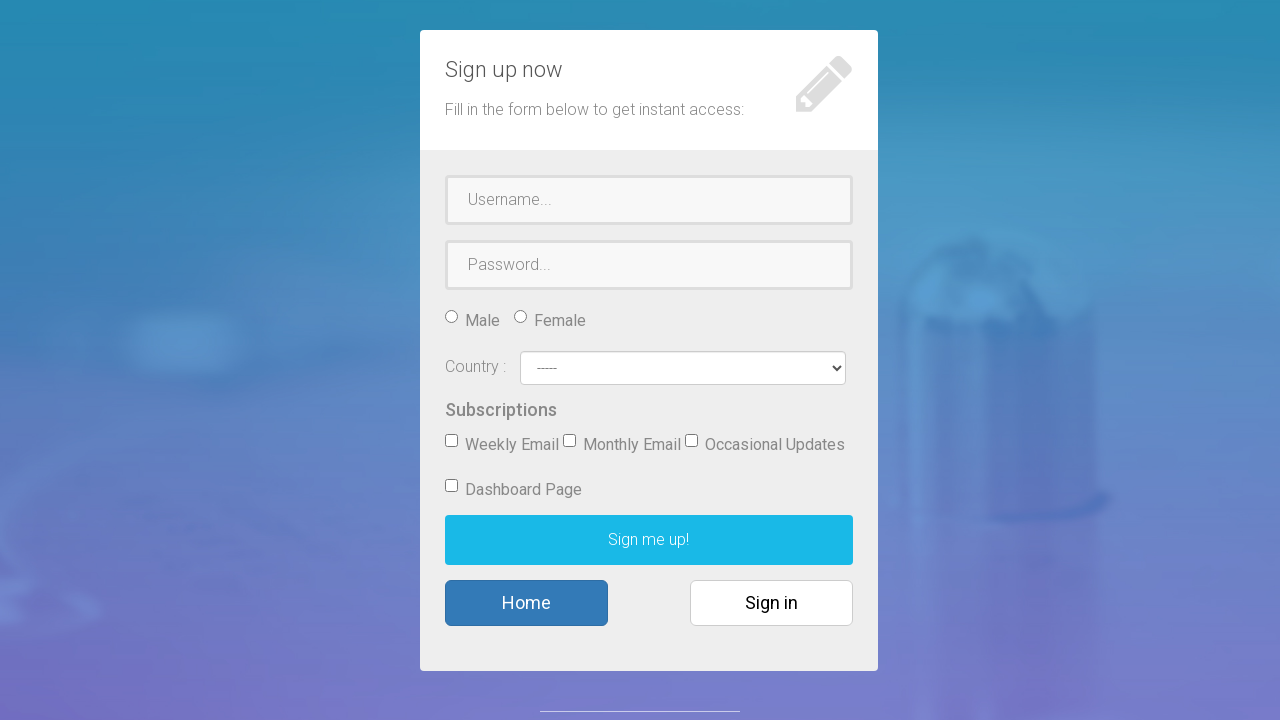

Navigated back to previous page
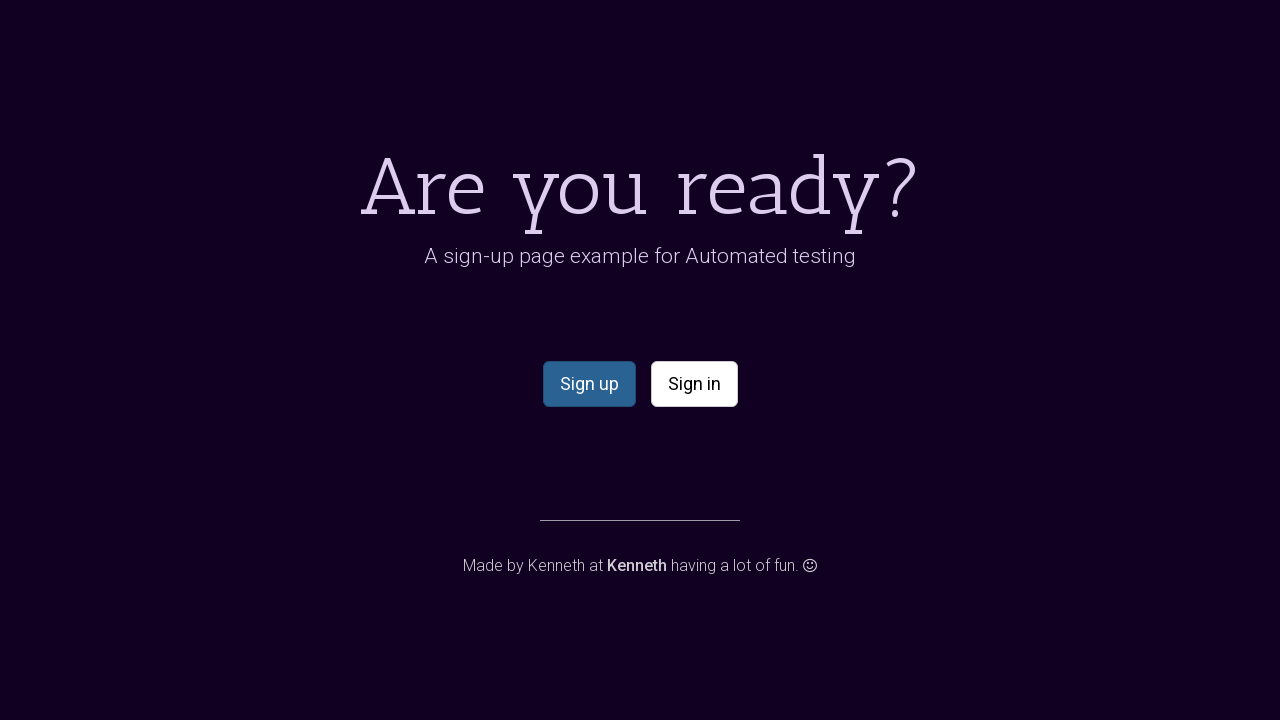

Clicked default button at (694, 384) on a.btn.btn-default.btn-lg
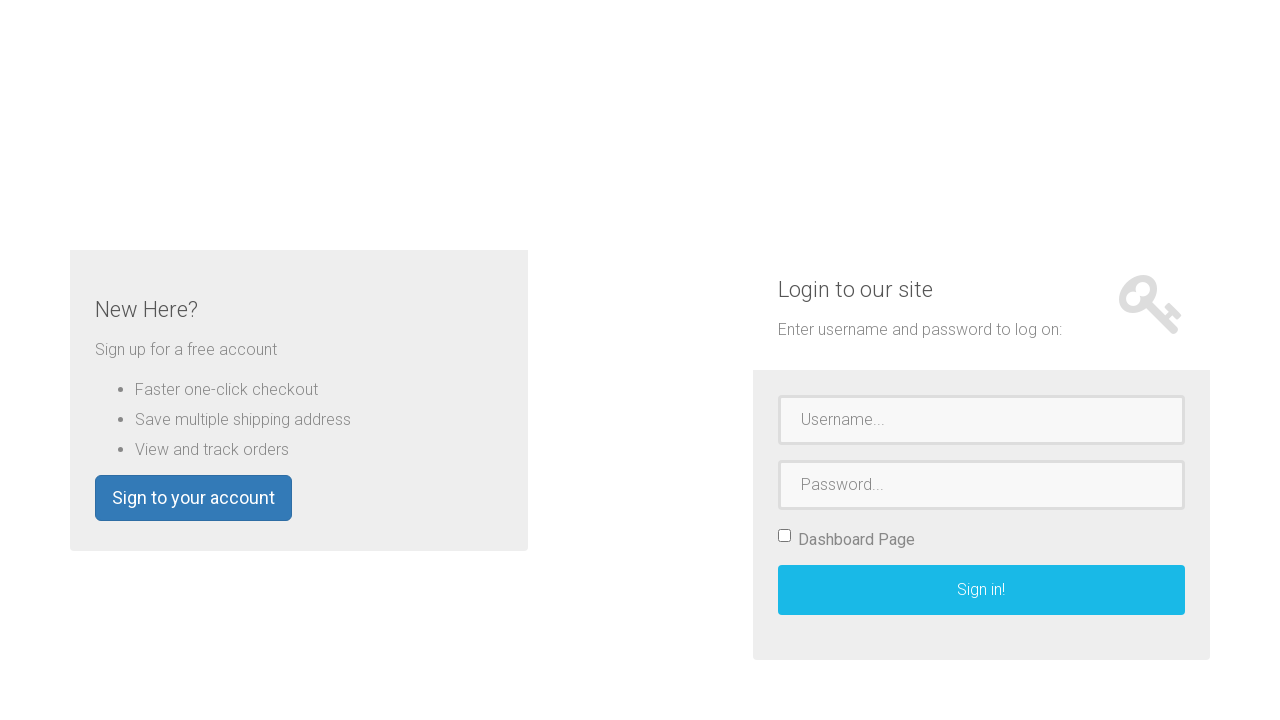

Page loaded after clicking default button
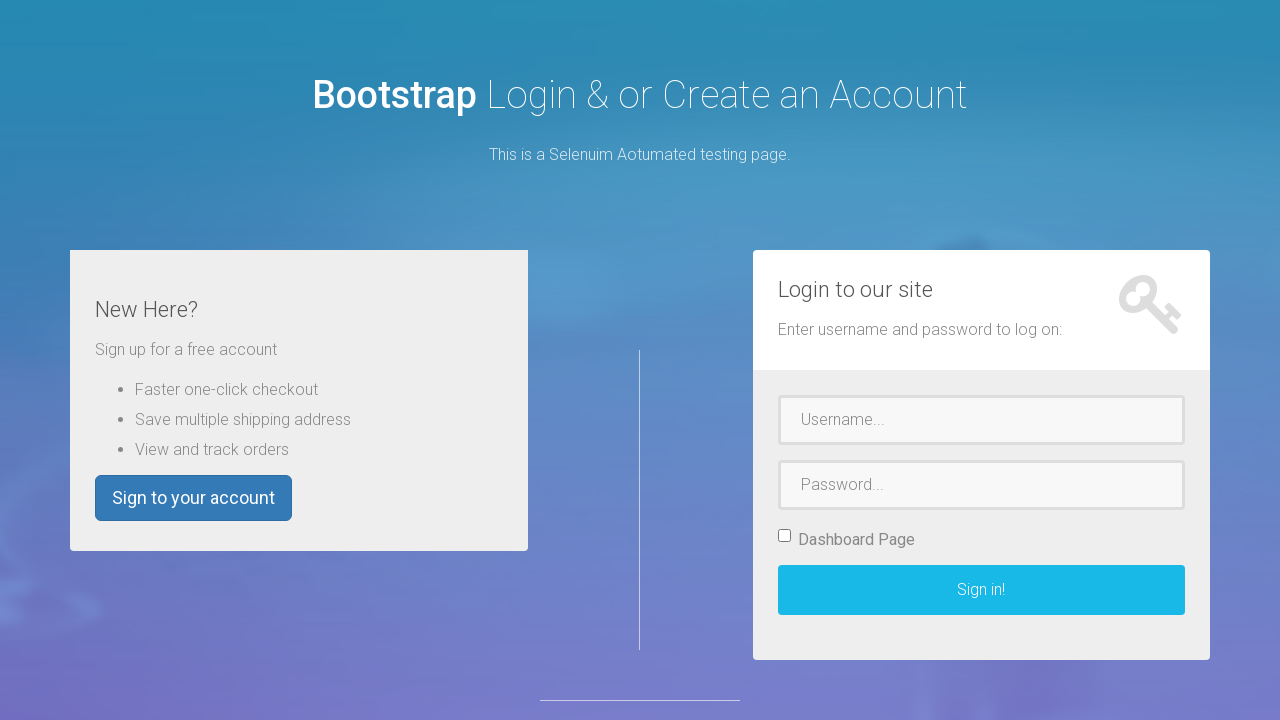

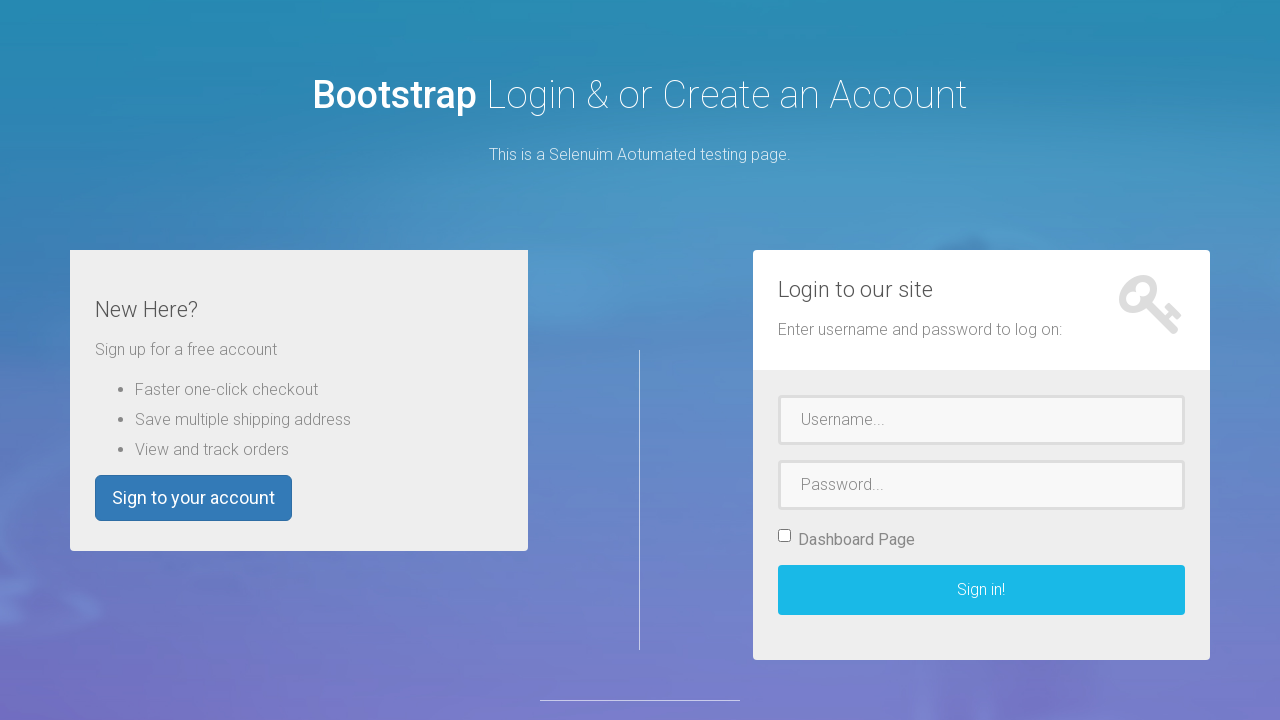